Tests JavaScript alert handling by clicking an alert button, accepting the alert, and verifying the success message is displayed

Starting URL: http://practice.cydeo.com/javascript_alerts

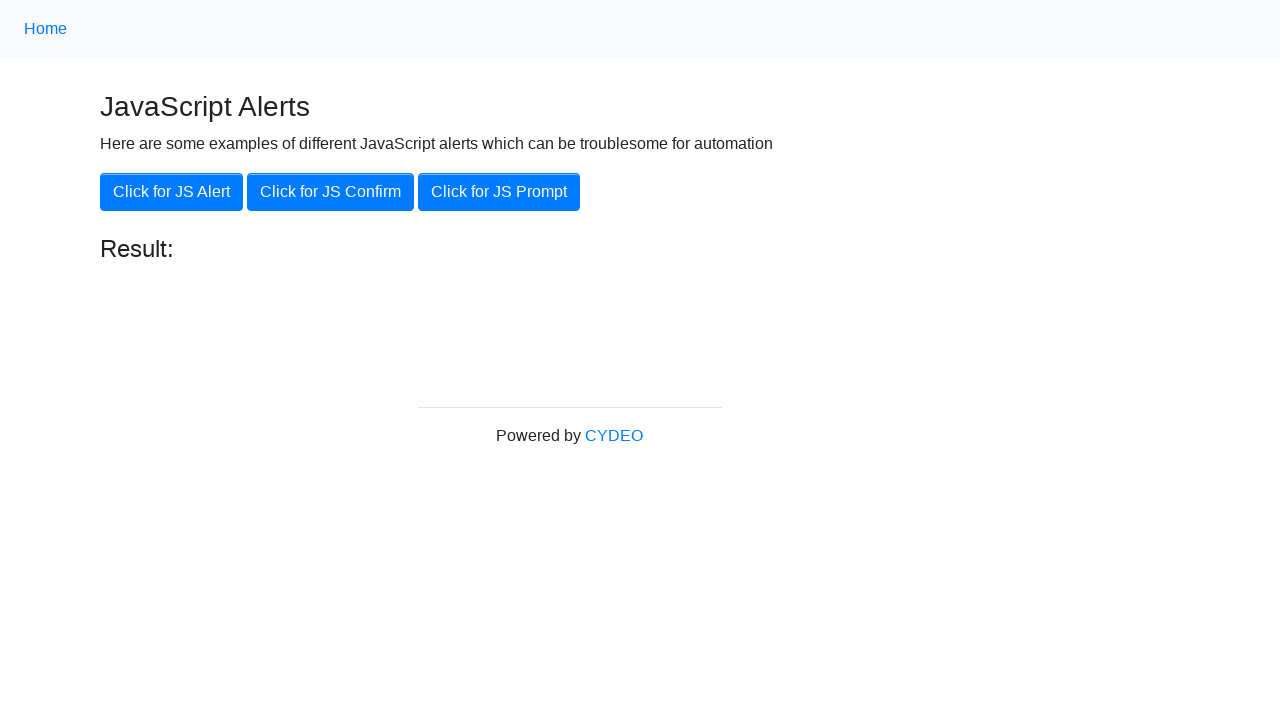

Clicked the 'Click for JS Alert' button at (172, 192) on xpath=//button[@class = 'btn btn-primary'][1]
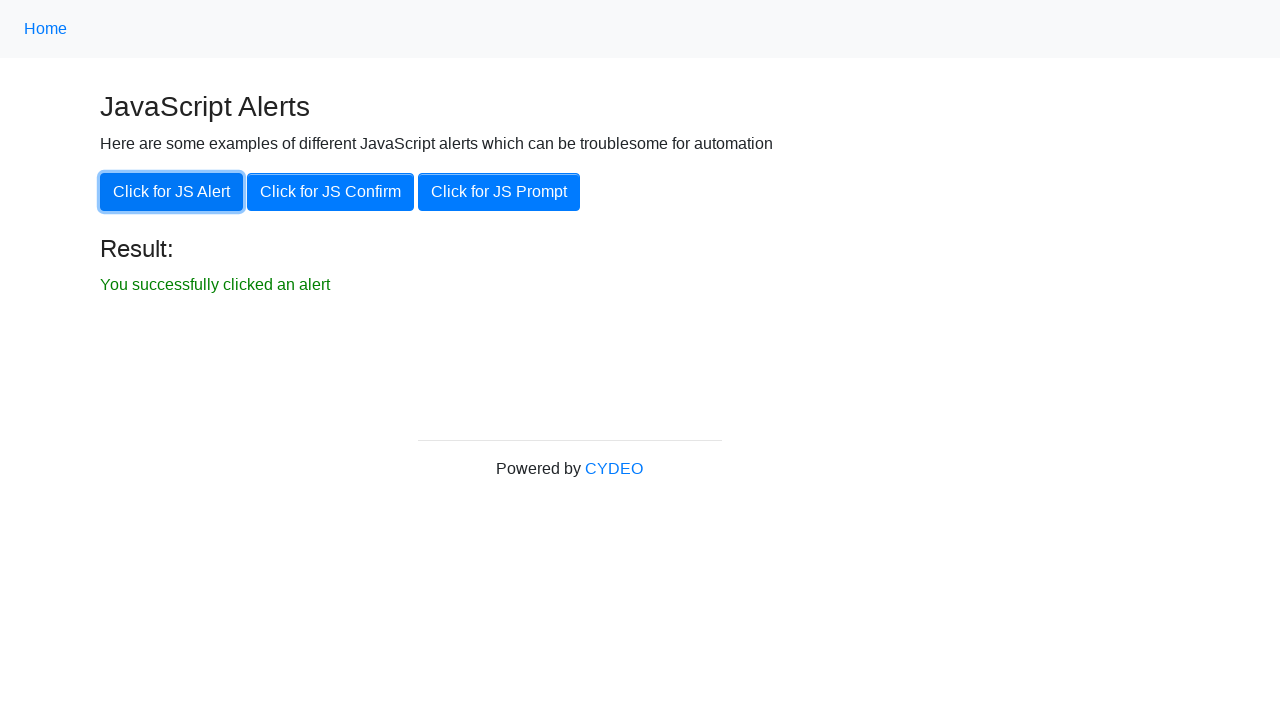

Set up dialog handler to accept JavaScript alert
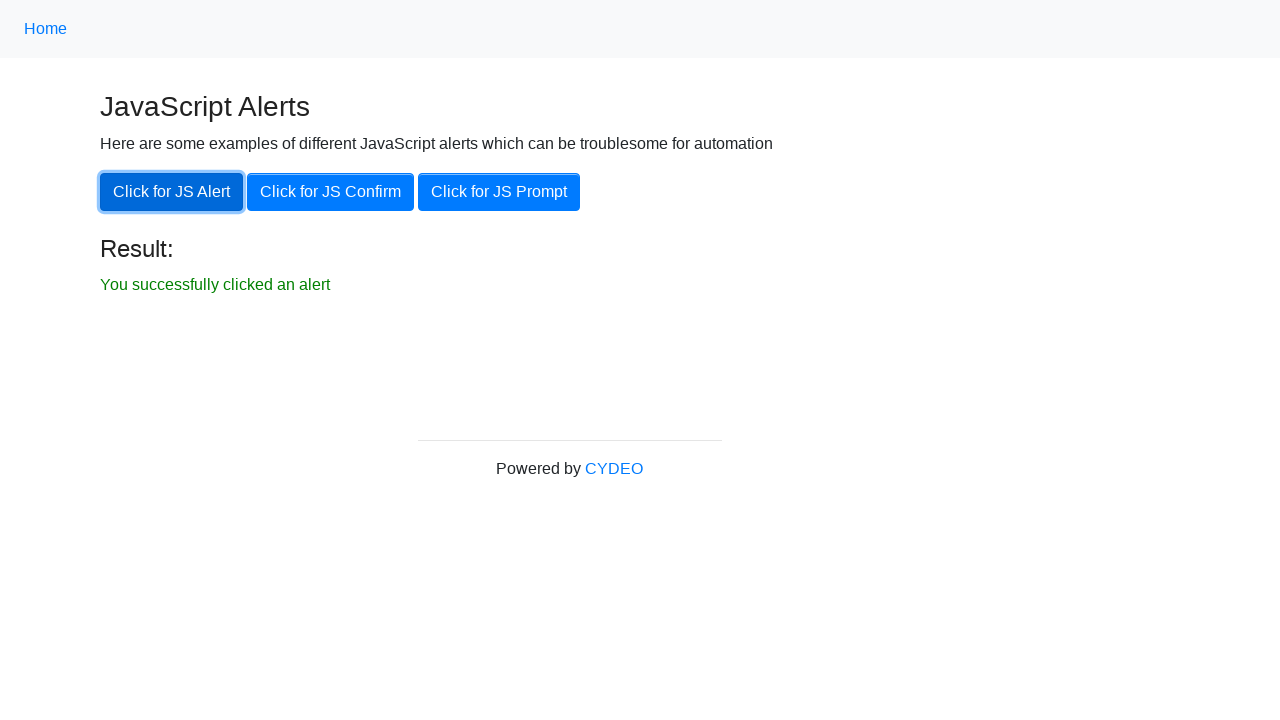

Located the result element
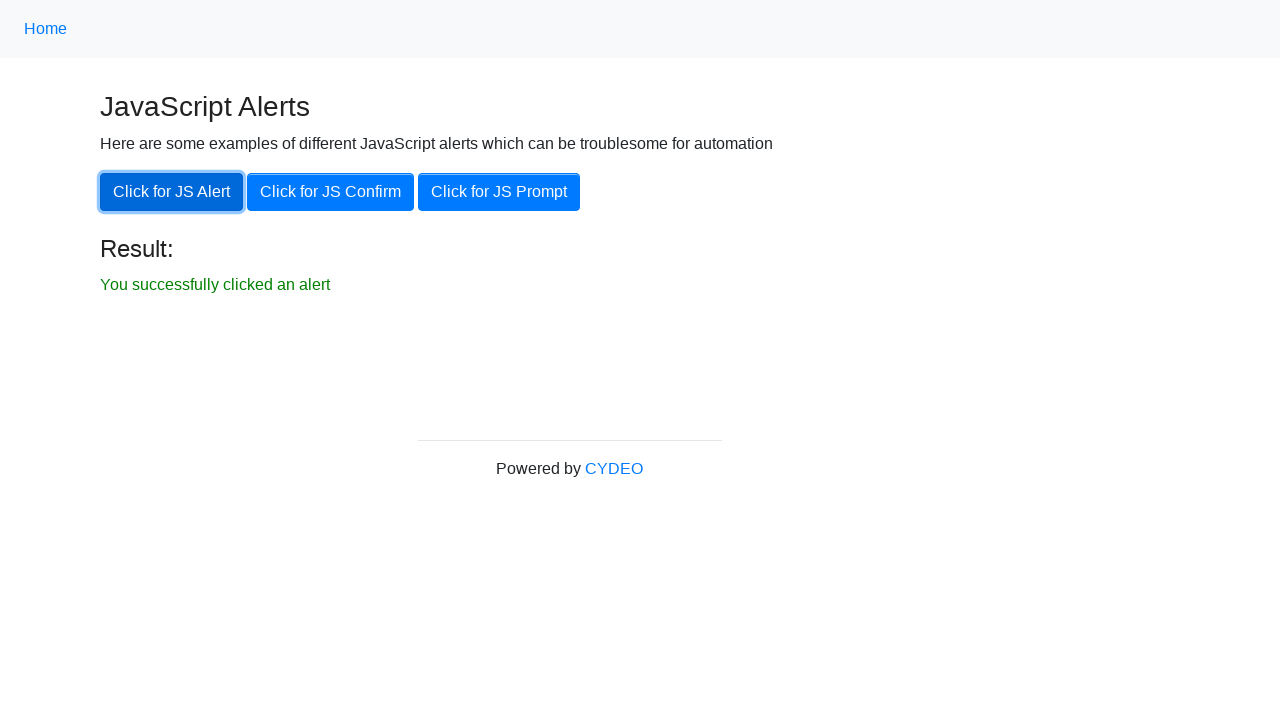

Verified success message 'You successfully clicked an alert' is displayed
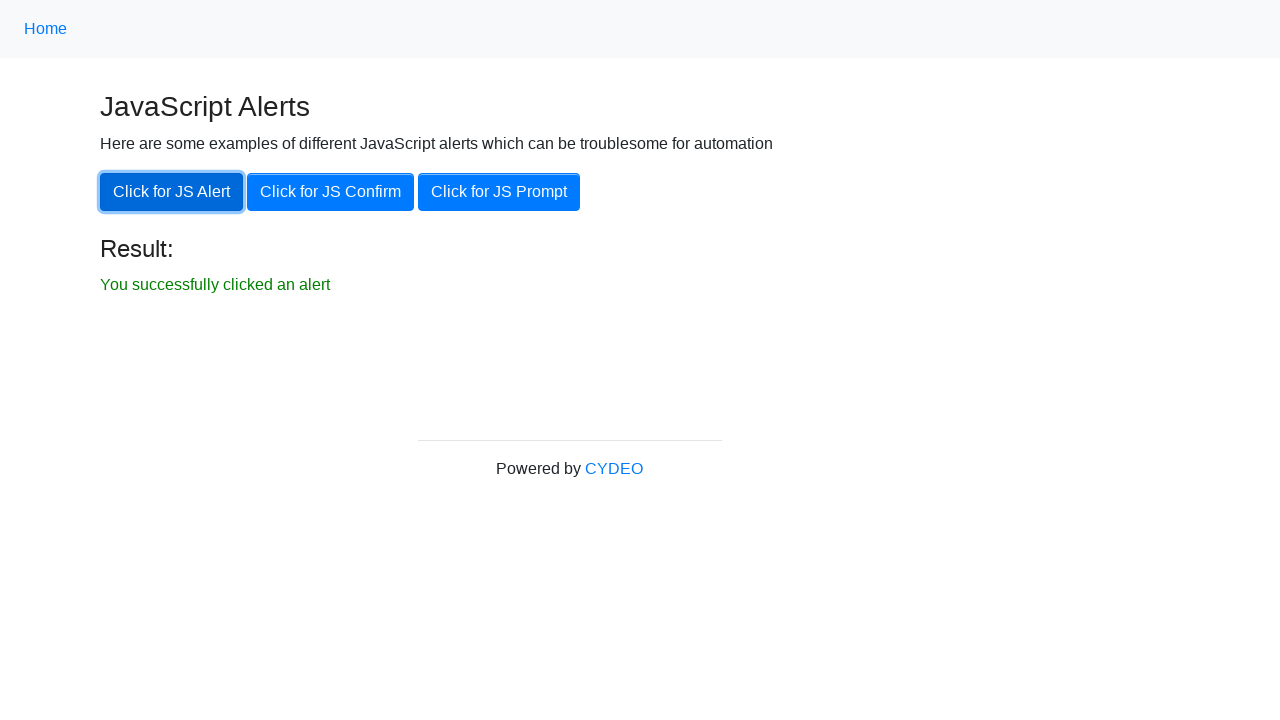

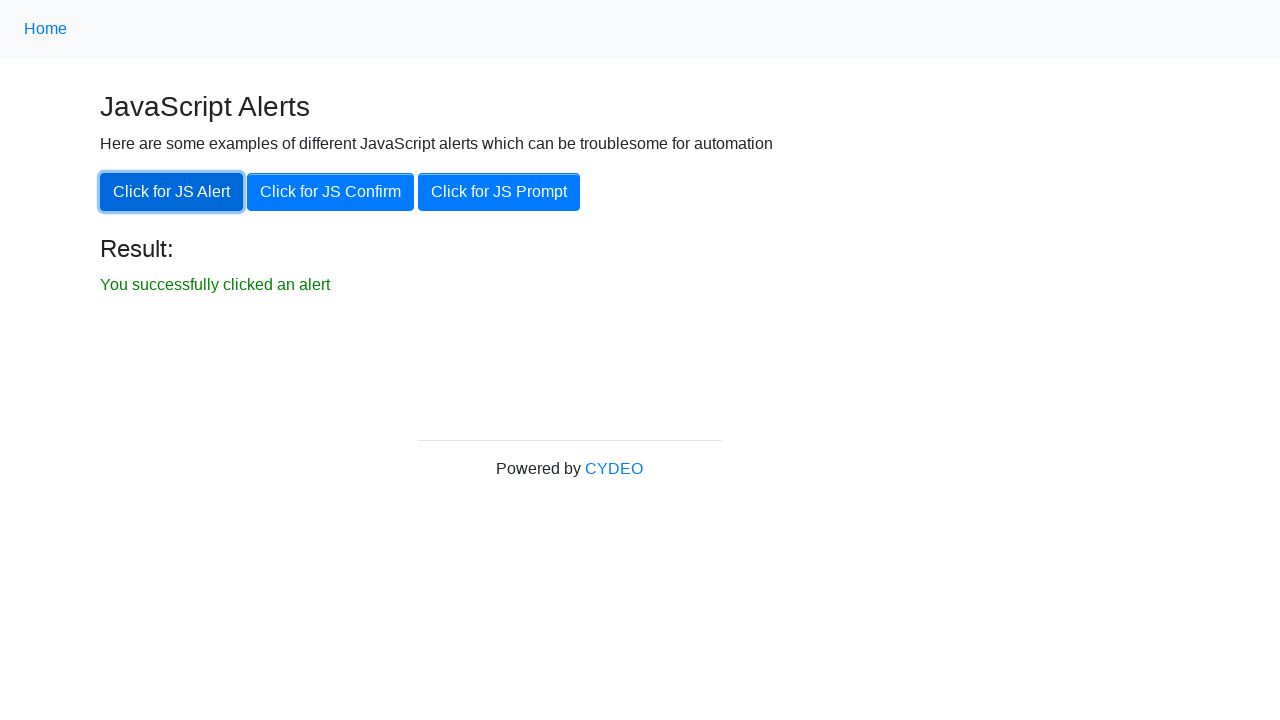